Tests form interactions on a practice page by clicking a checkbox, selecting a matching value in a dropdown, entering text in an input field, triggering an alert, and accepting it.

Starting URL: https://rahulshettyacademy.com/AutomationPractice/

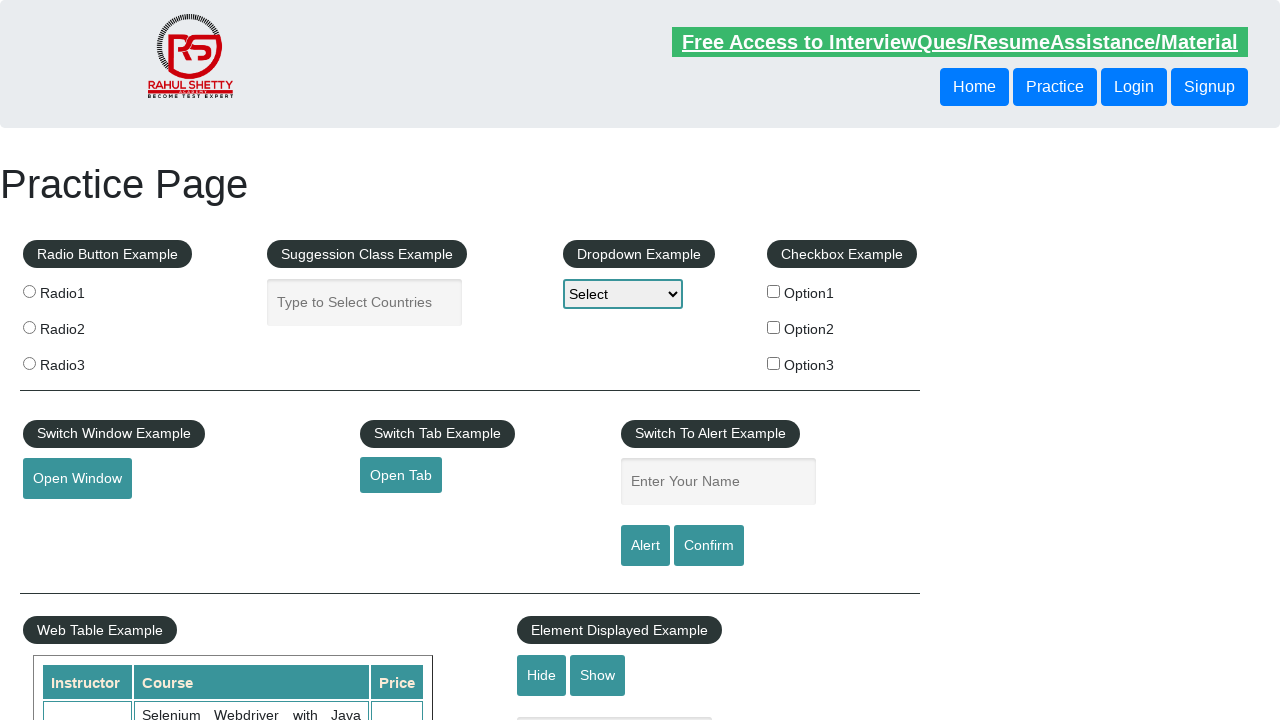

Clicked checkbox for Option2 at (774, 327) on #checkBoxOption2
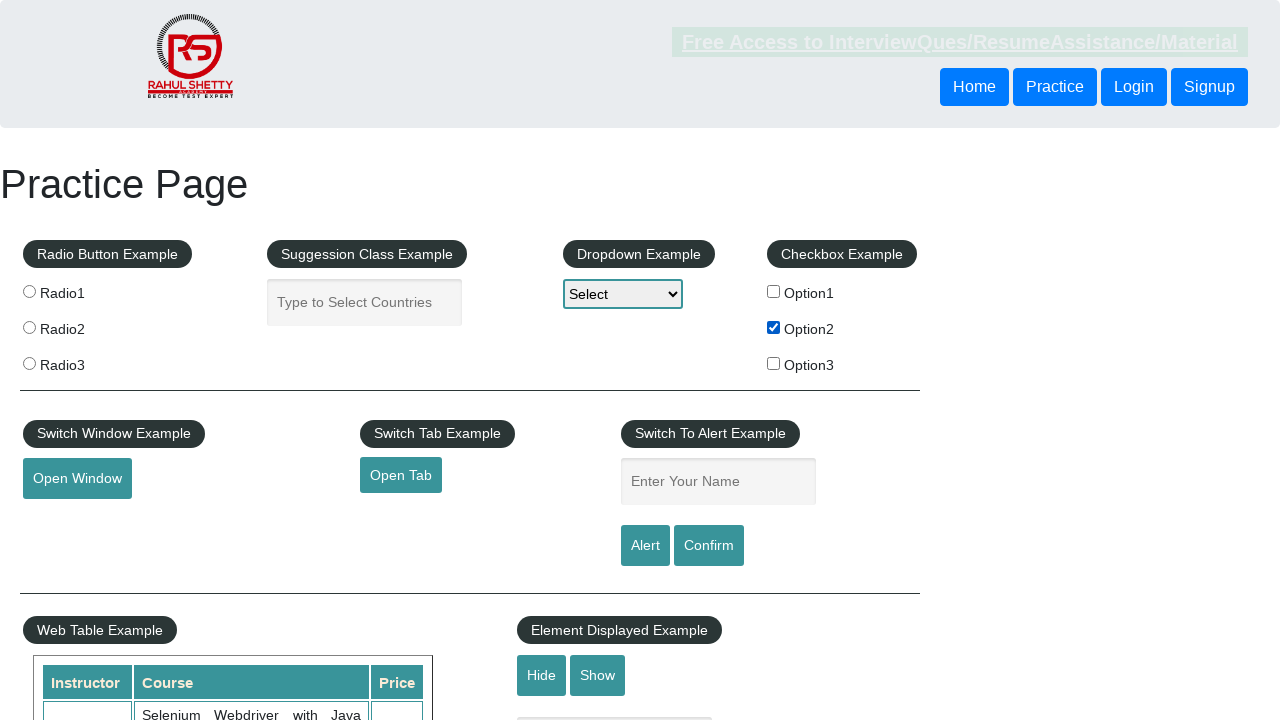

Retrieved label text for Option2
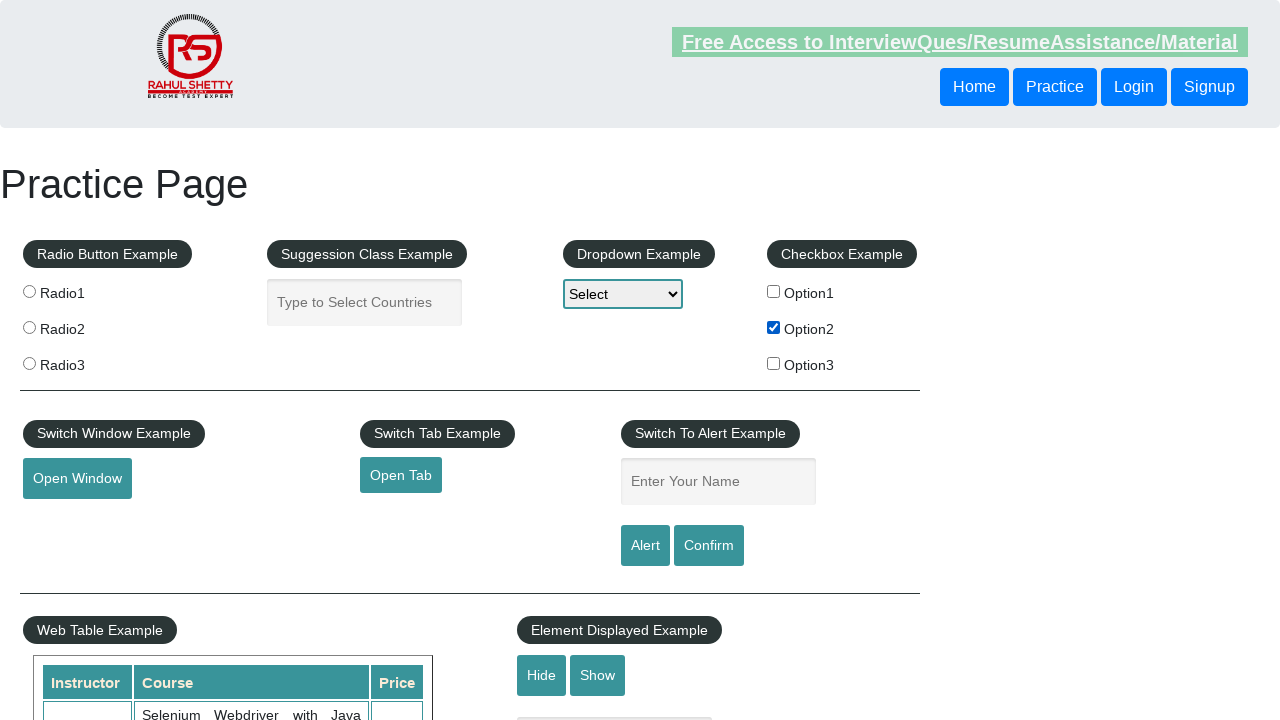

Extracted option value: Option2
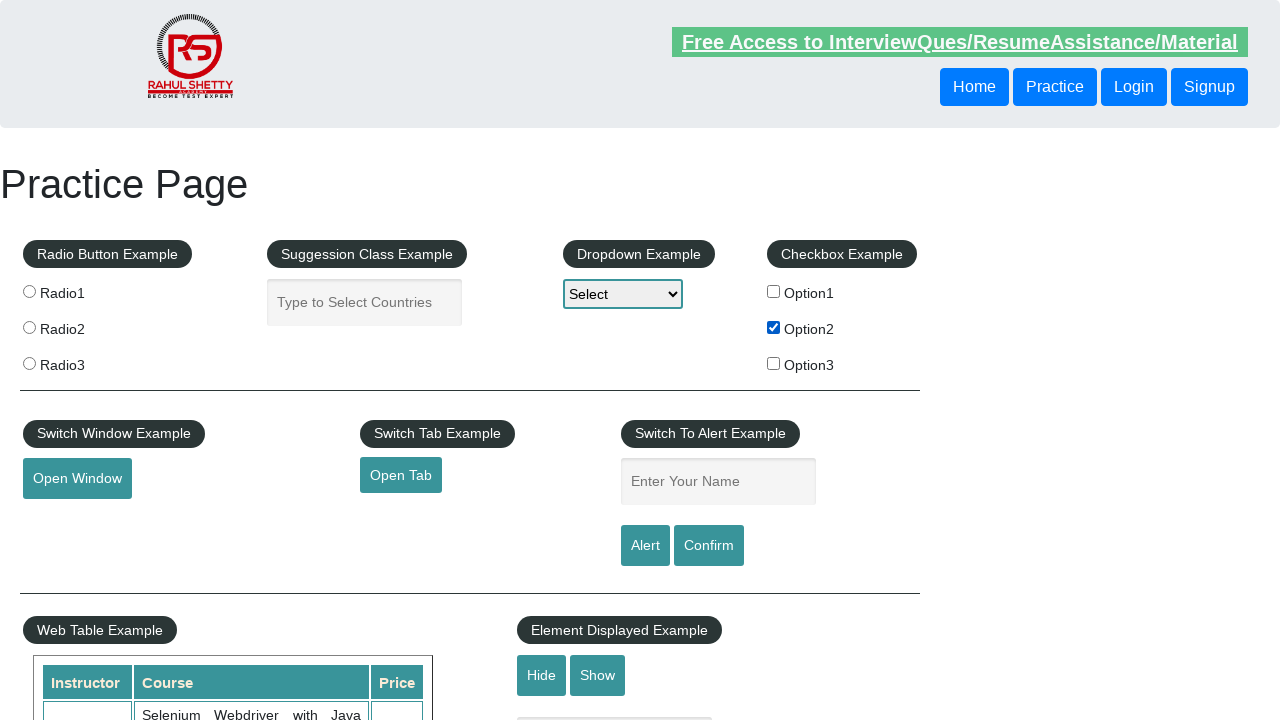

Selected 'Option2' in dropdown on #dropdown-class-example
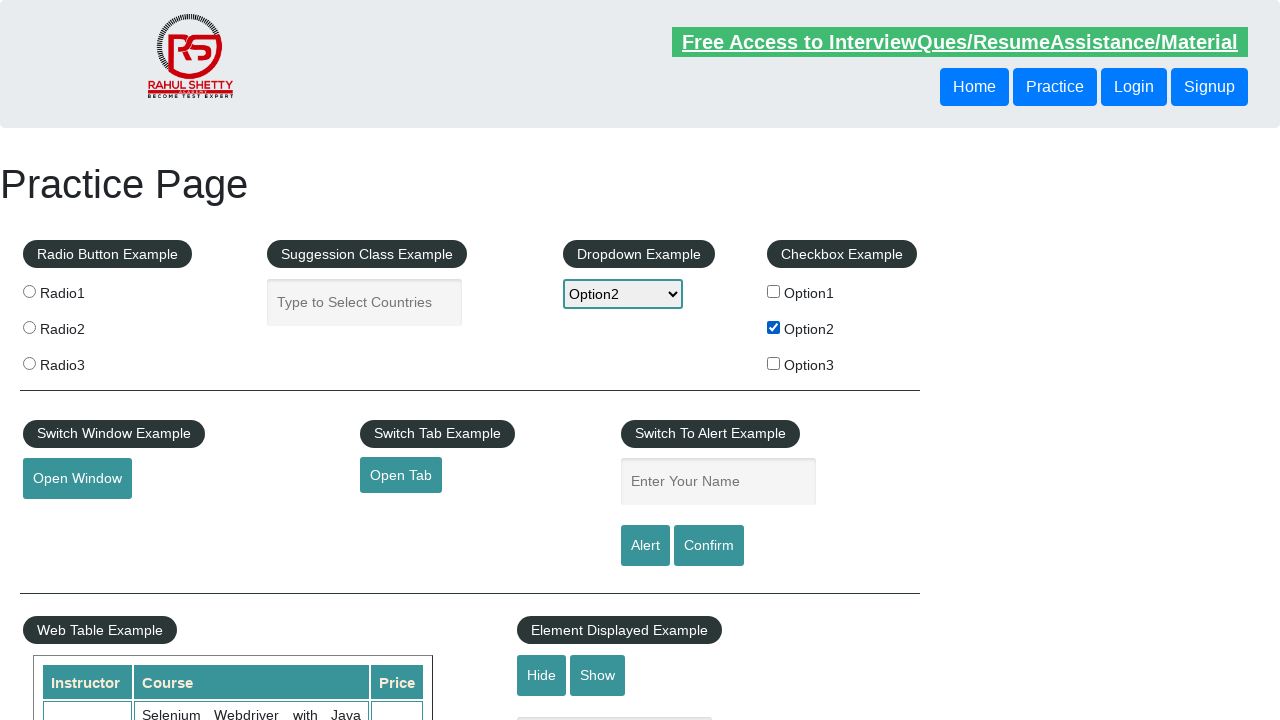

Entered 'Option2' in input field on .pull-right .inputs
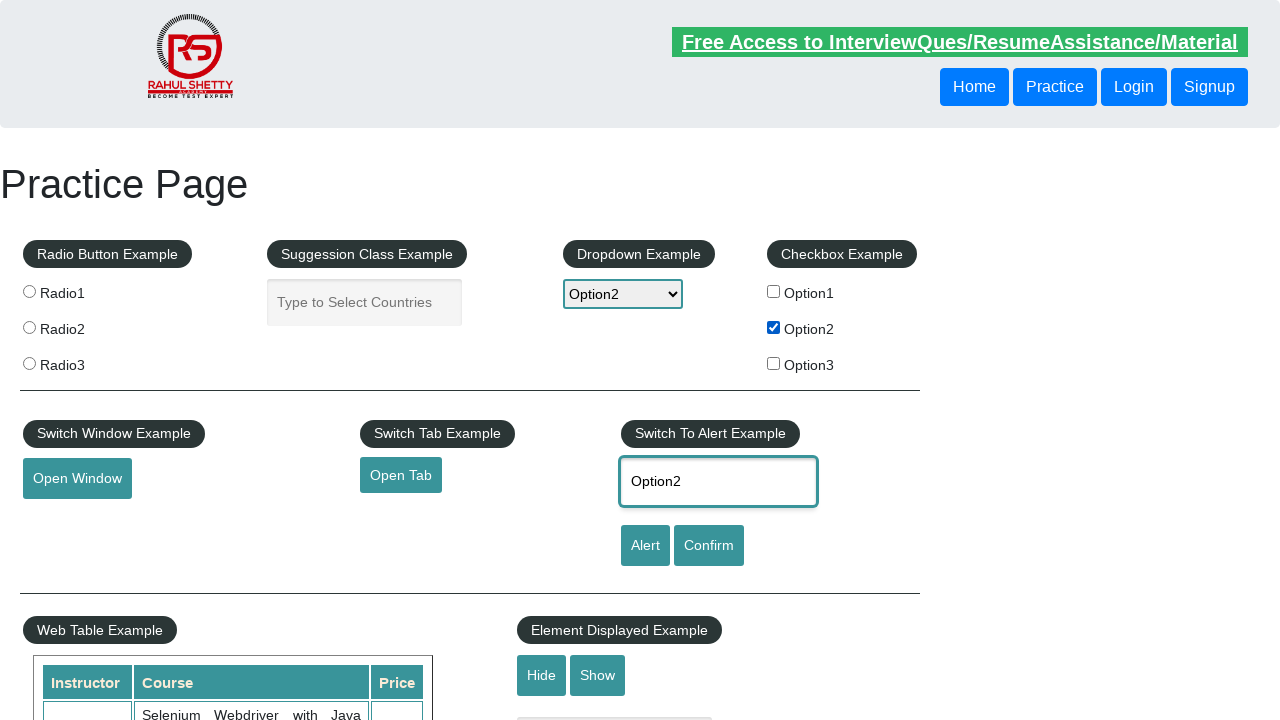

Clicked alert button at (645, 546) on #alertbtn
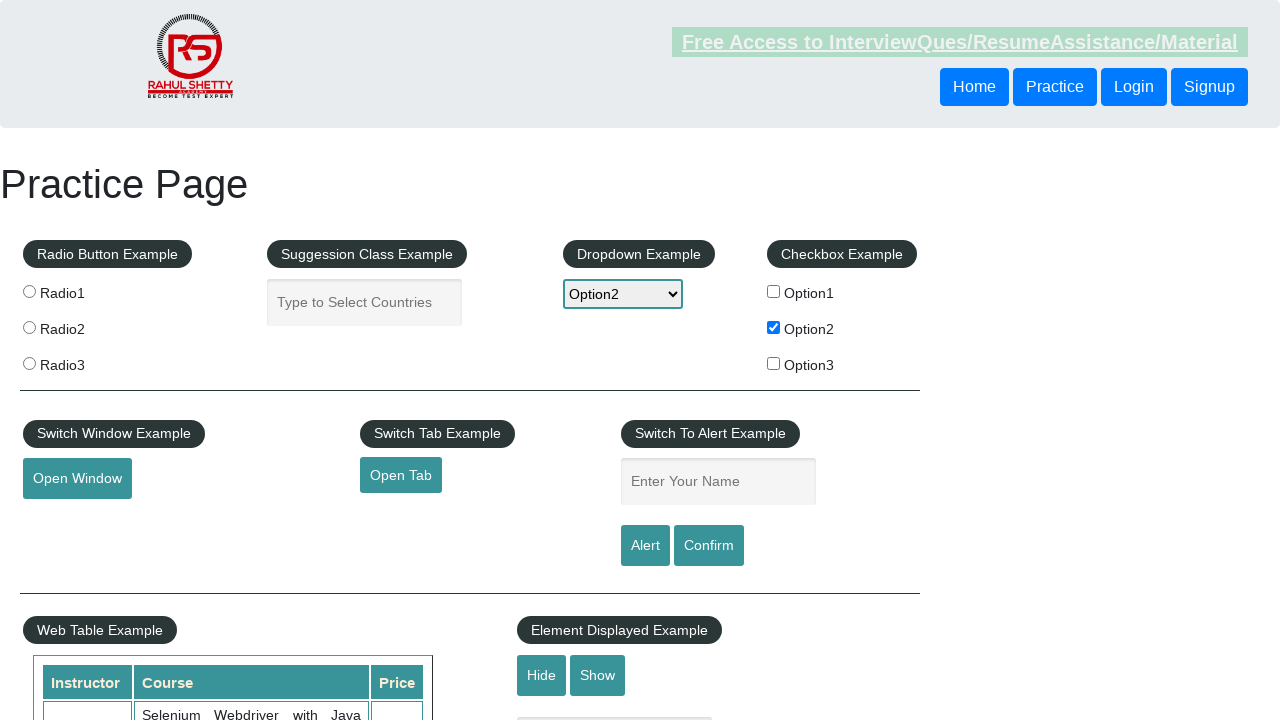

Set up dialog handler to accept alert
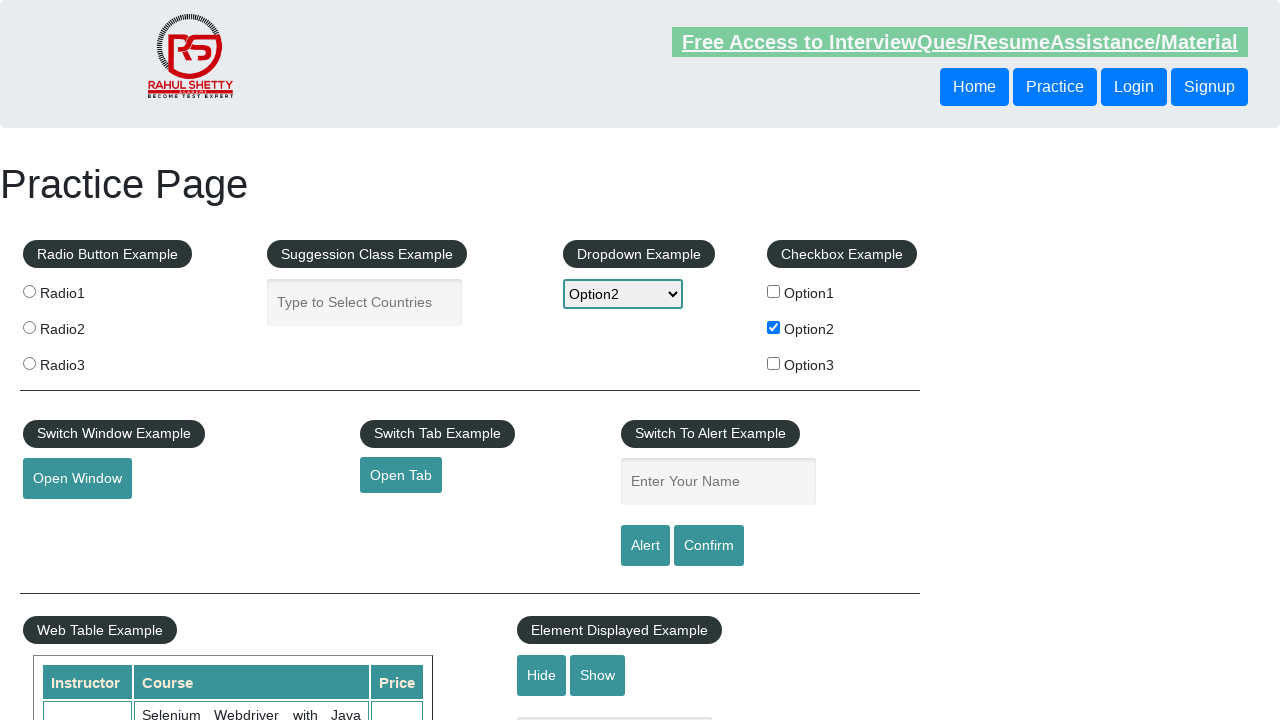

Waited 500ms for alert to be processed
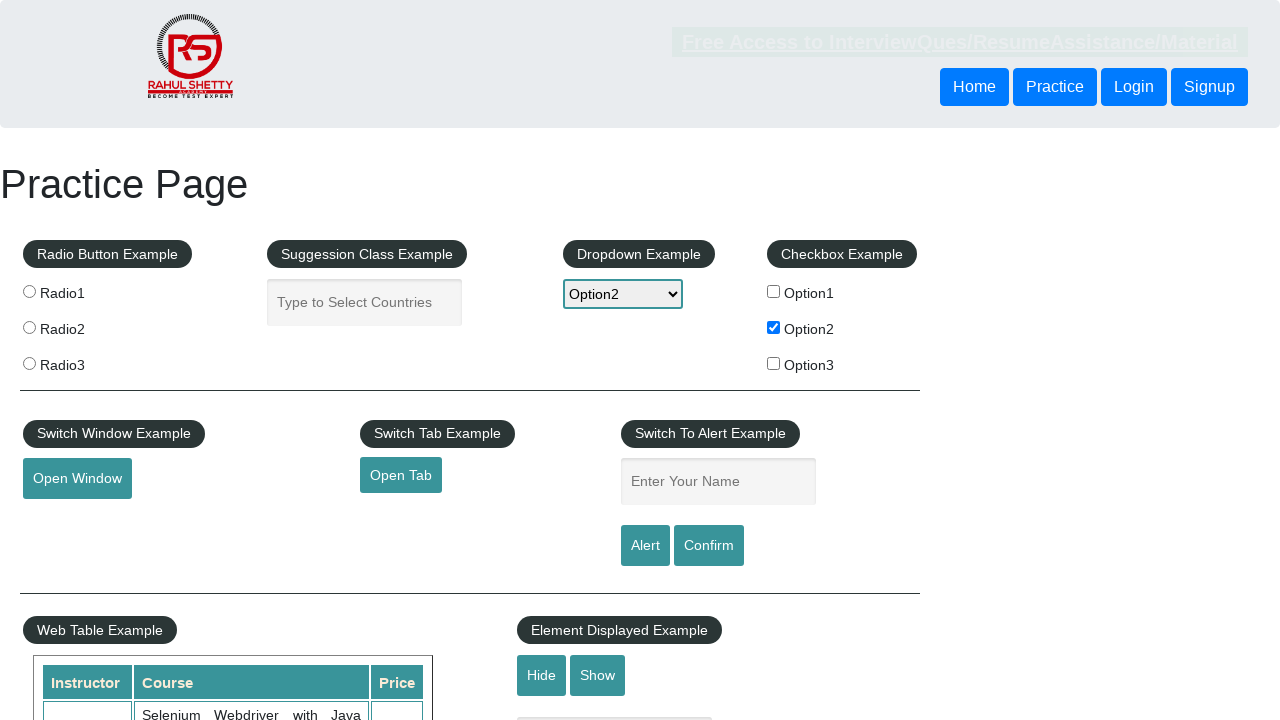

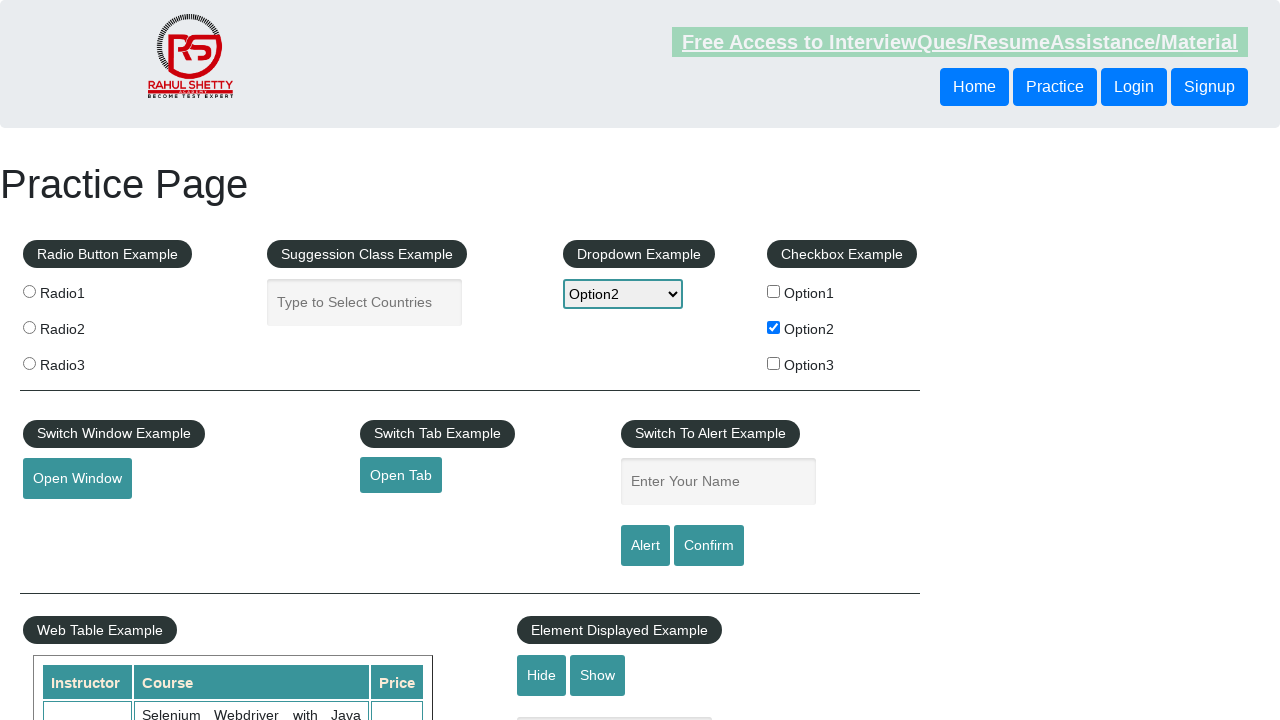